Tests the fraction calculator error handling by clicking calculate without entering any values and verifying an error message is displayed

Starting URL: https://calculator888.ru/kalkulator-drobey

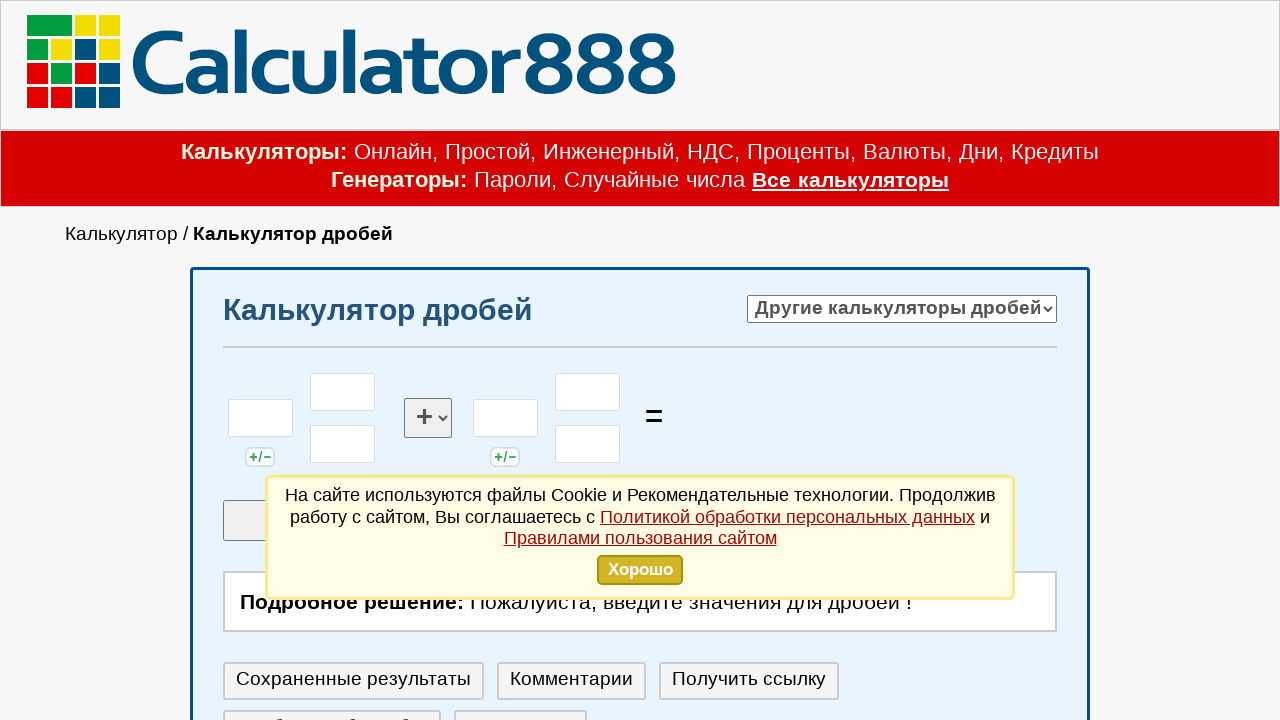

Clicked calculate button without entering any values at (358, 360) on xpath=//*[@id='korpus_calcul']/div[3]/div[1]/input
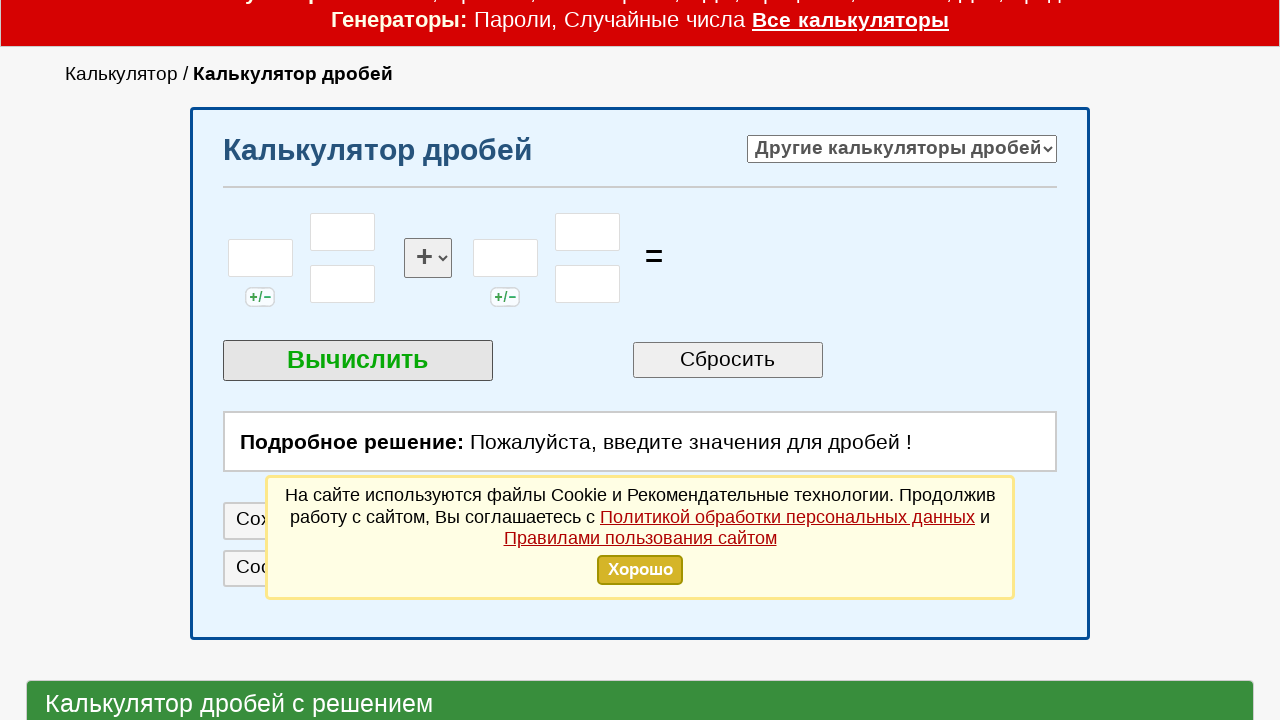

Waited for error message to appear
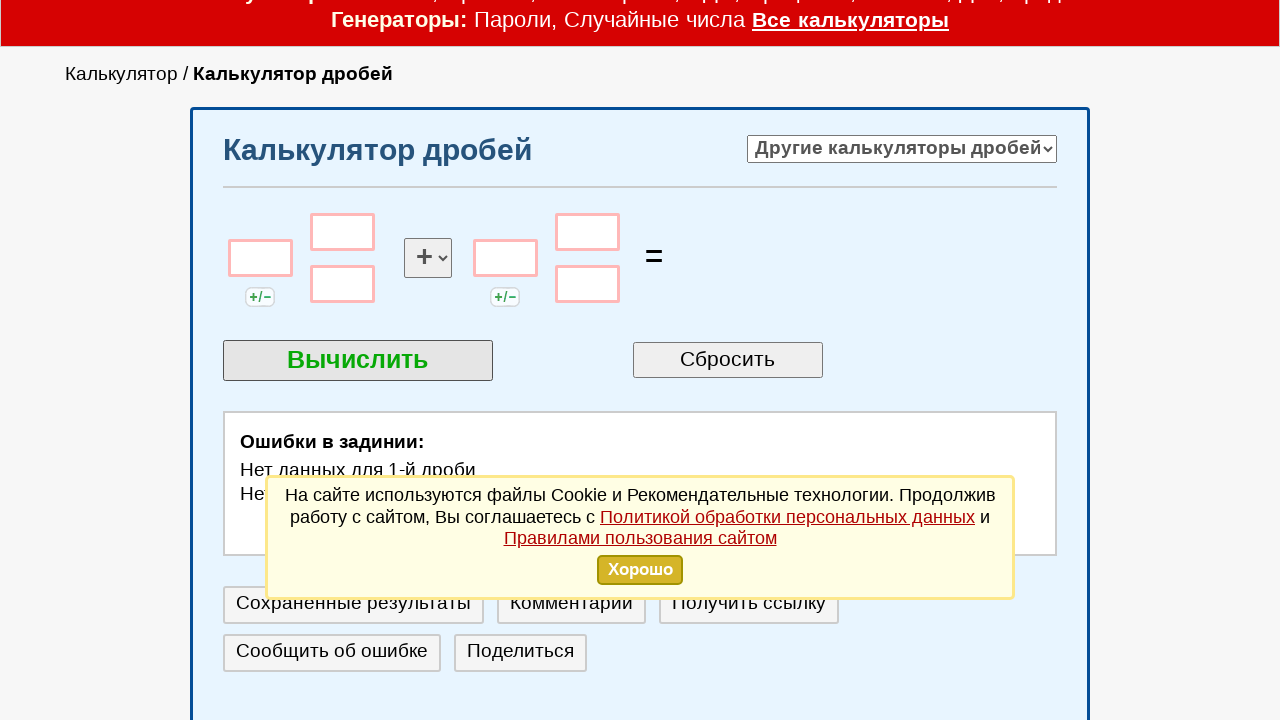

Located error message element
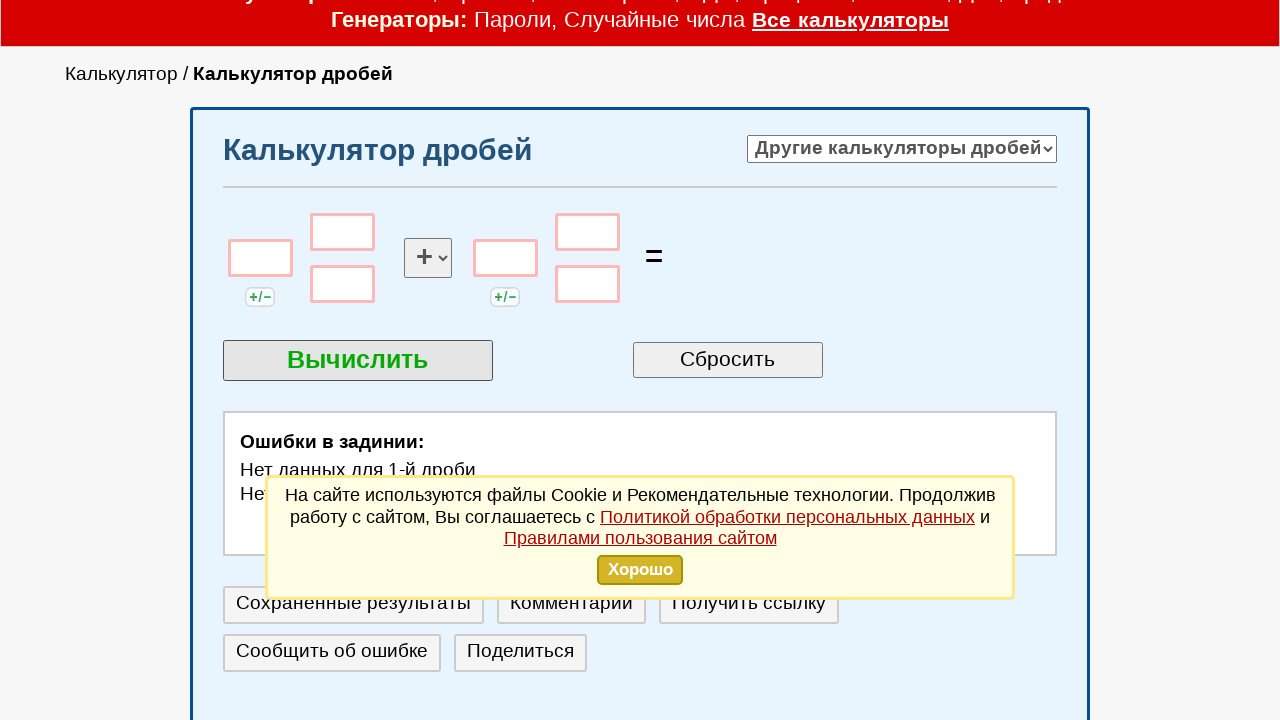

Verified error message is visible
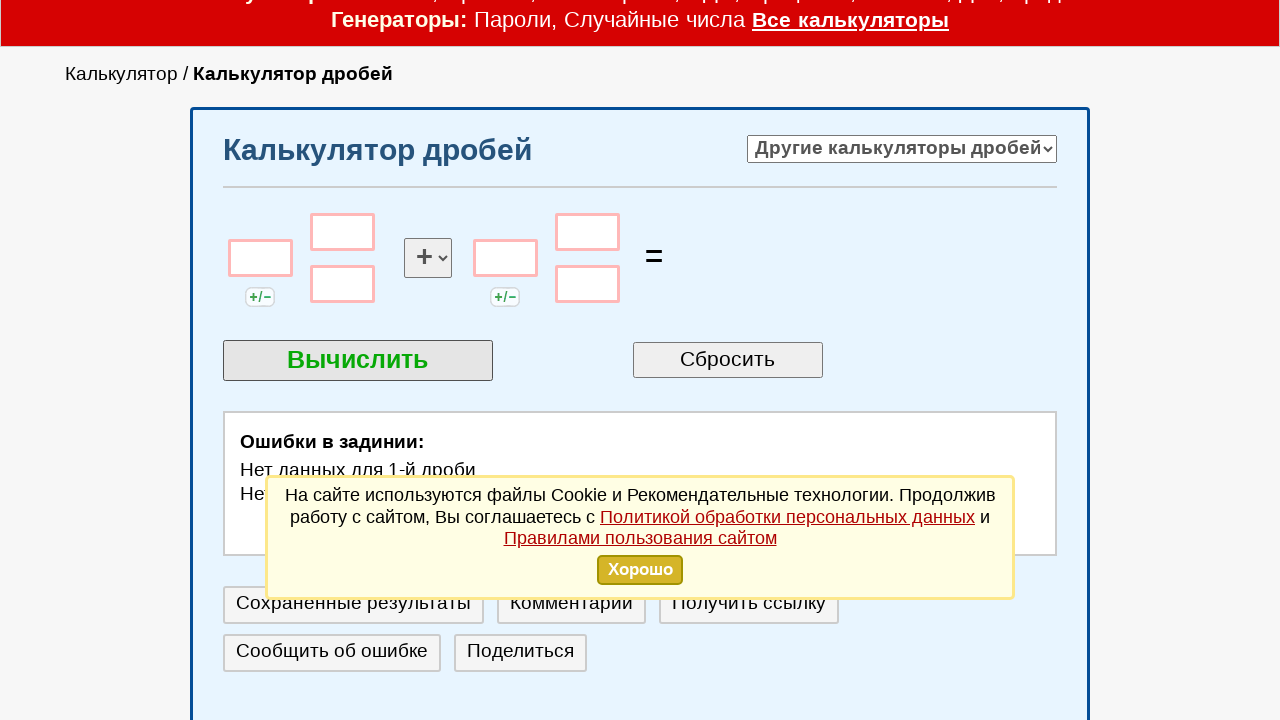

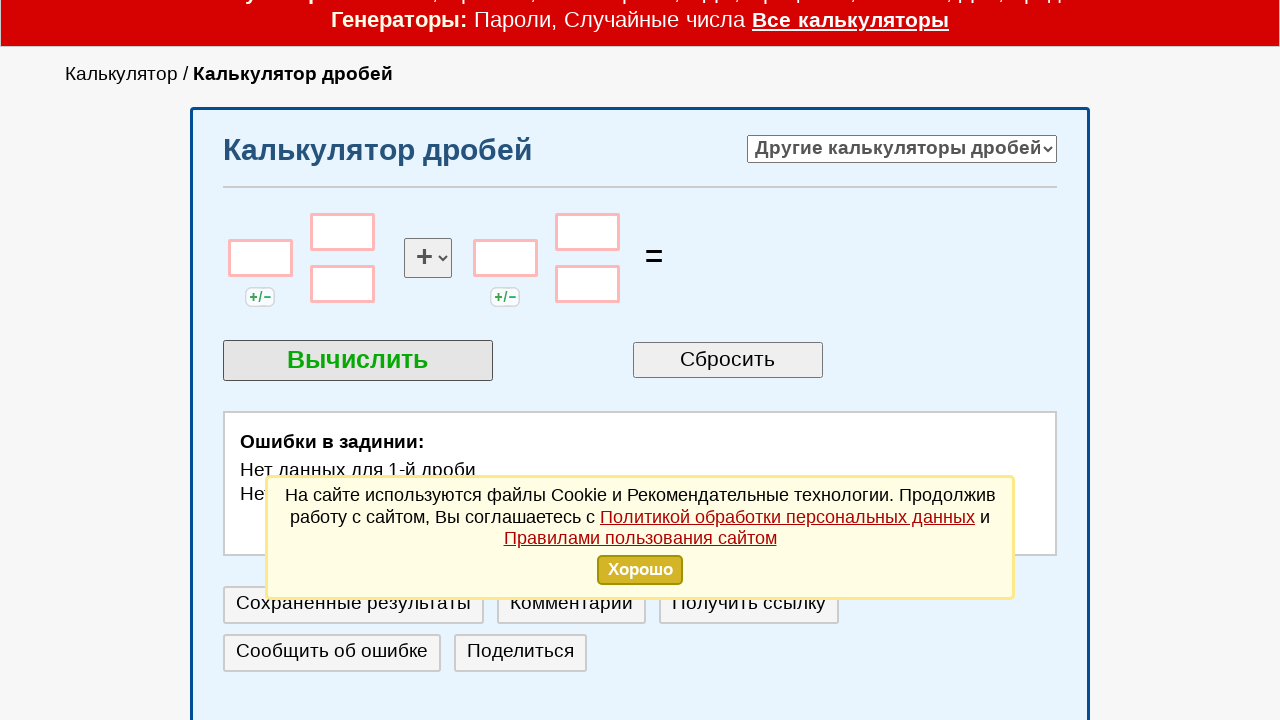